Tests clearing completed items by adding a task, marking it complete, and clicking the Clear completed button

Starting URL: https://demo.playwright.dev/todomvc/#/

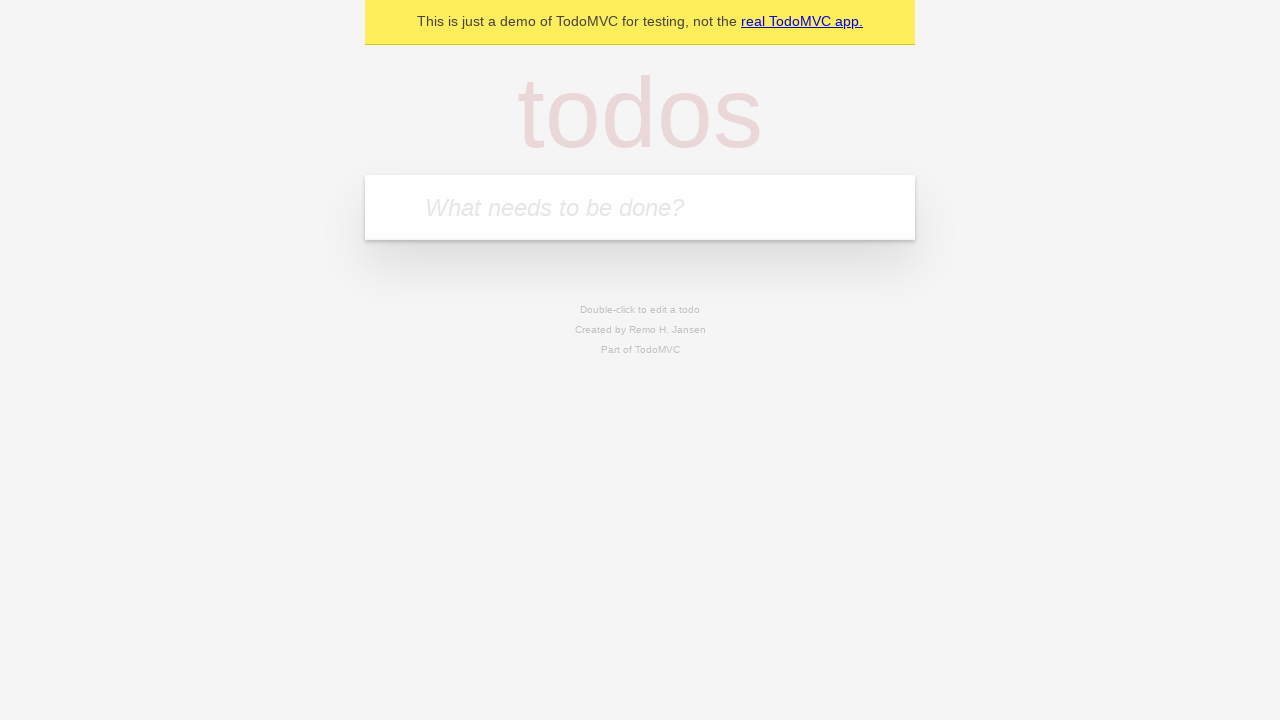

Filled new todo input with 'Task to complete' on .new-todo
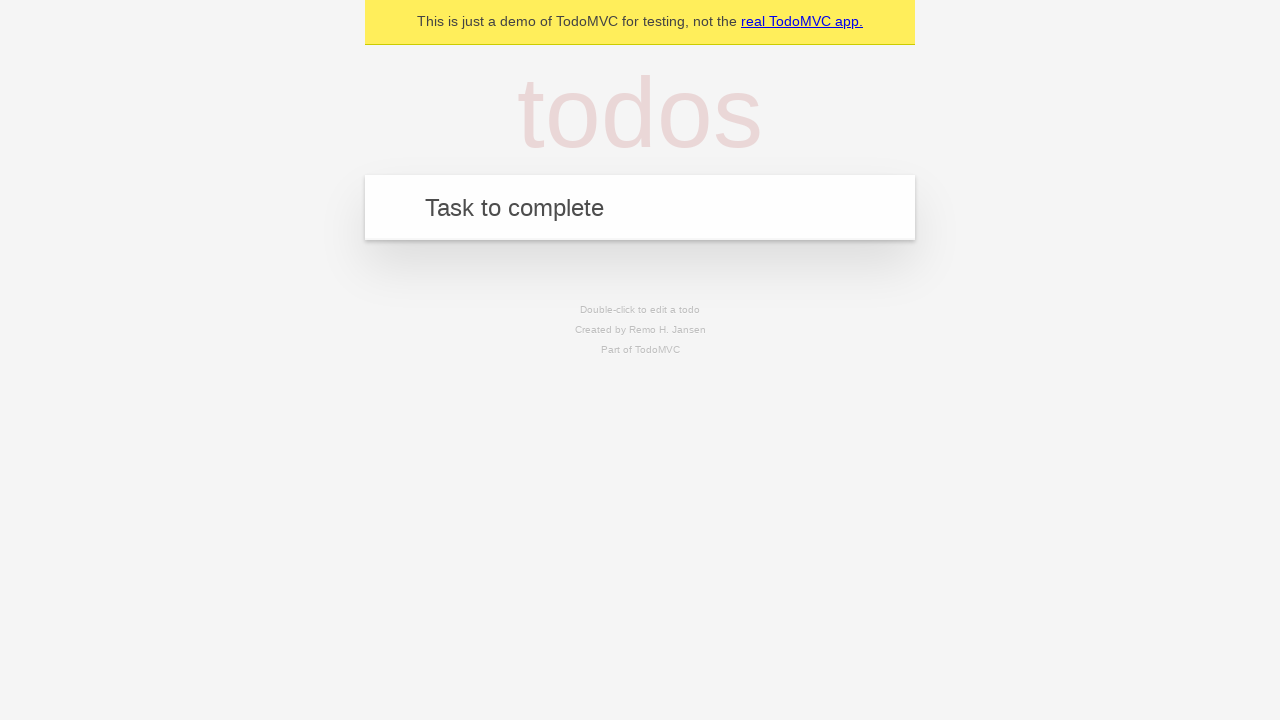

Pressed Enter to add the new todo item on .new-todo
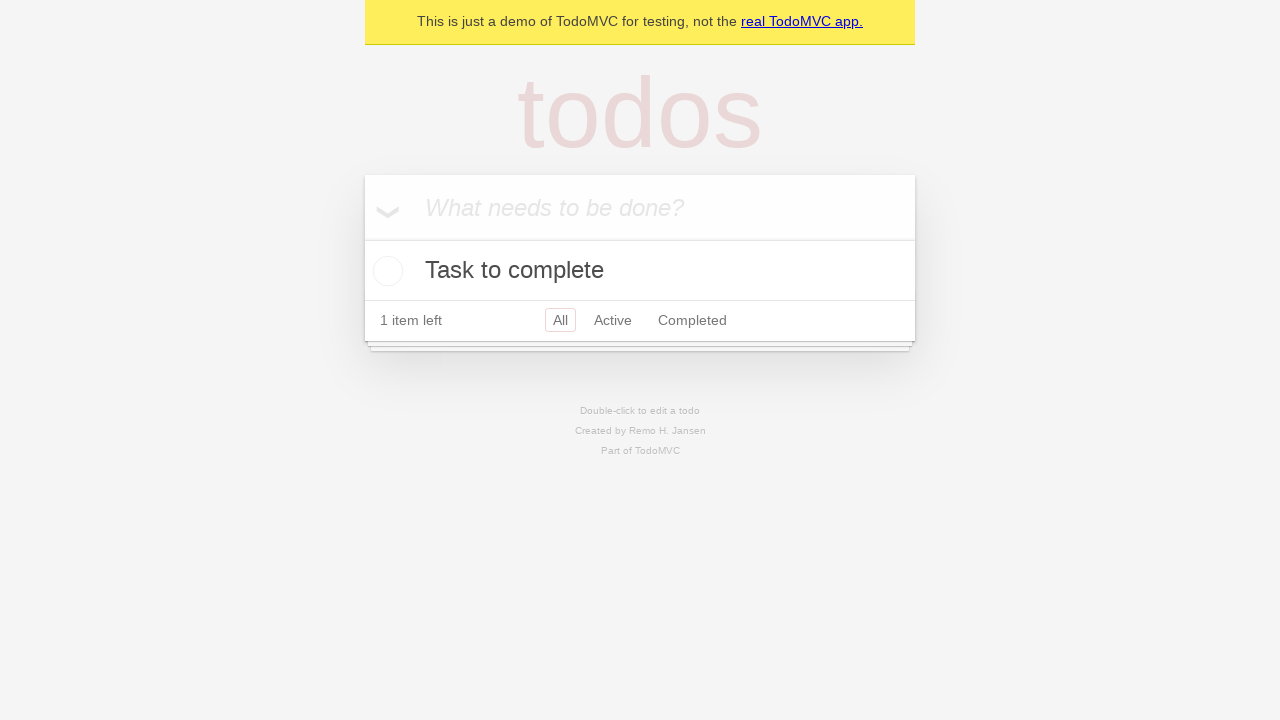

Clicked toggle checkbox to mark task as completed at (385, 271) on .todo-list li .toggle
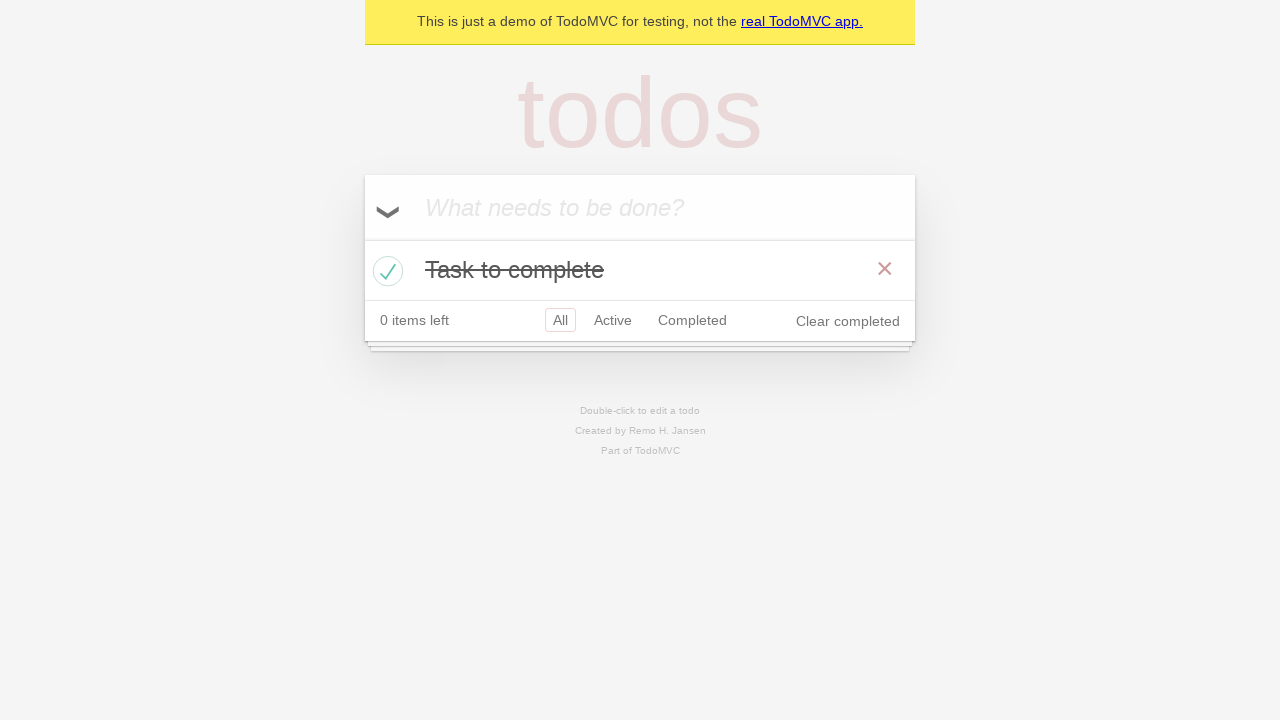

Clicked 'Clear completed' button at (848, 321) on text=Clear completed
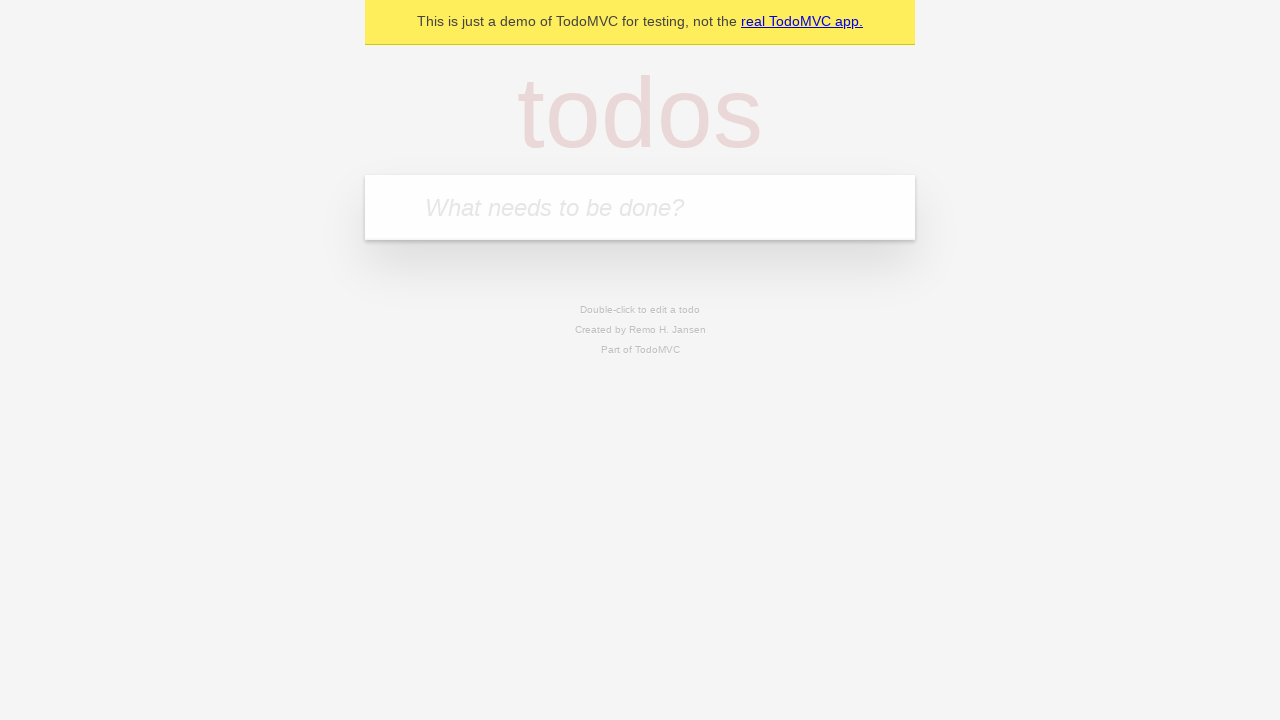

Verified that todo list is now empty after clearing completed items
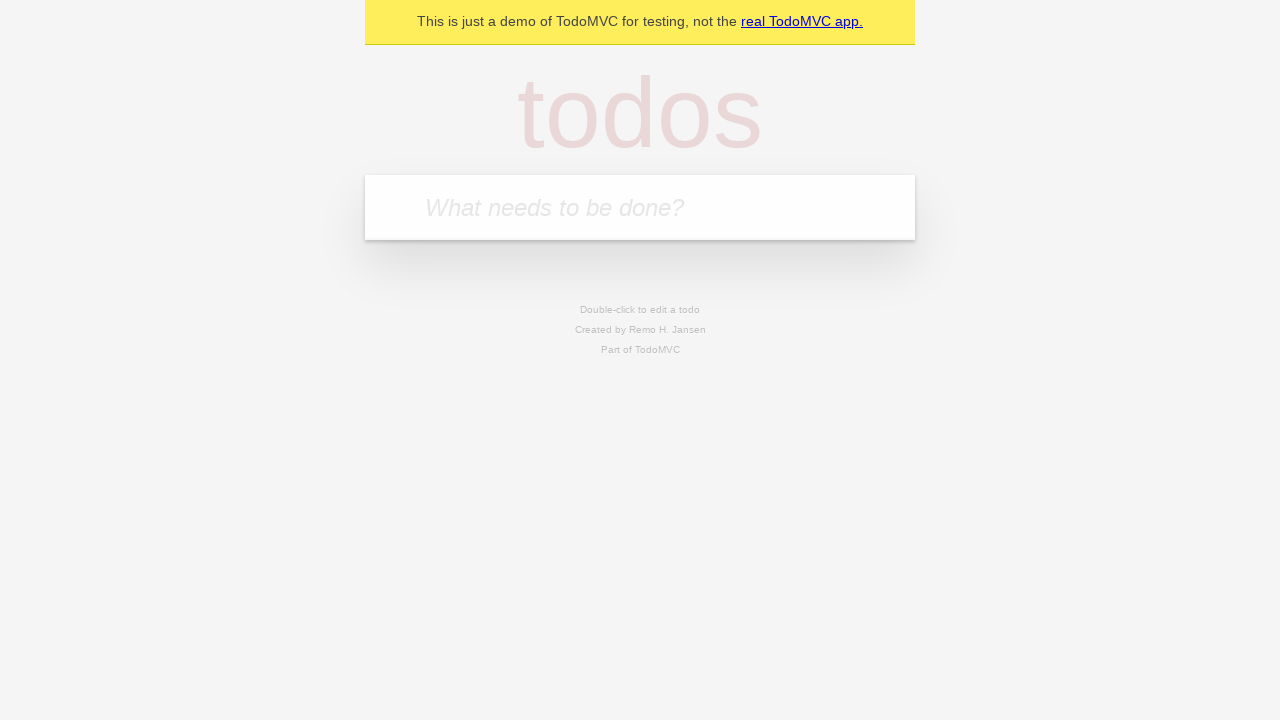

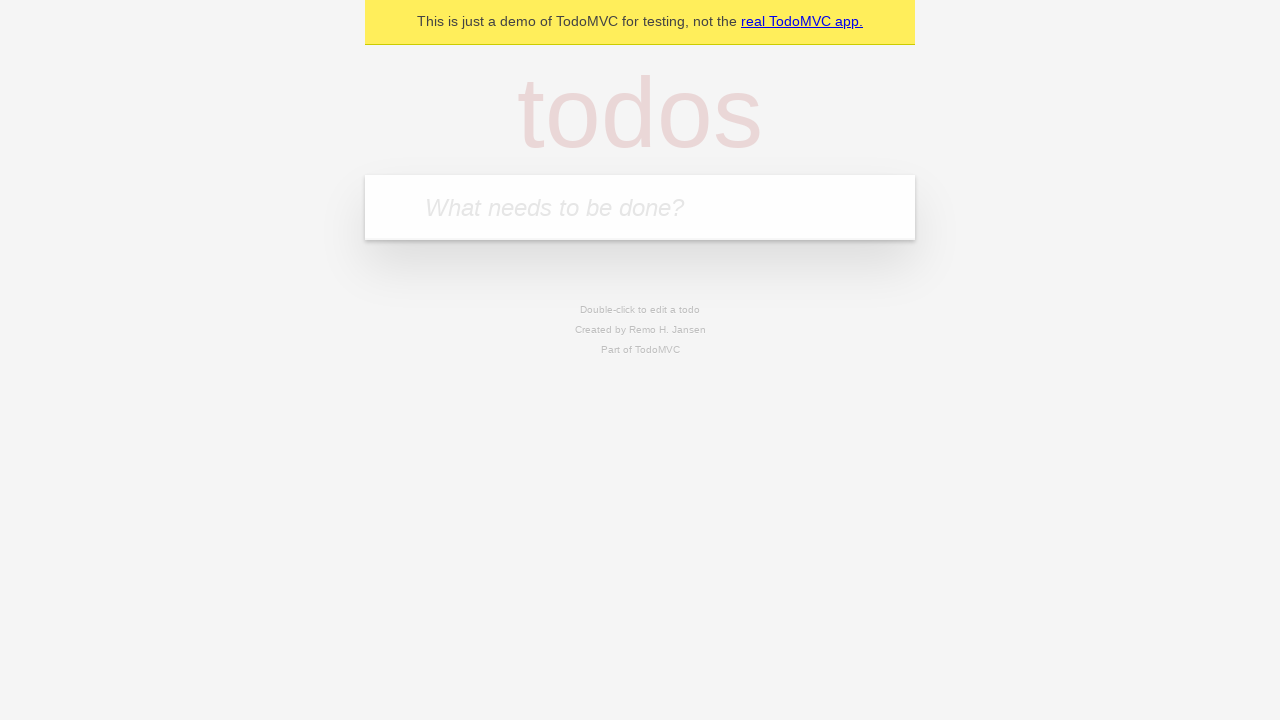